Tests working with multiple browser windows using an alternative approach - stores the original page reference, clicks to open a new window, then switches between pages to verify their titles.

Starting URL: https://the-internet.herokuapp.com/windows

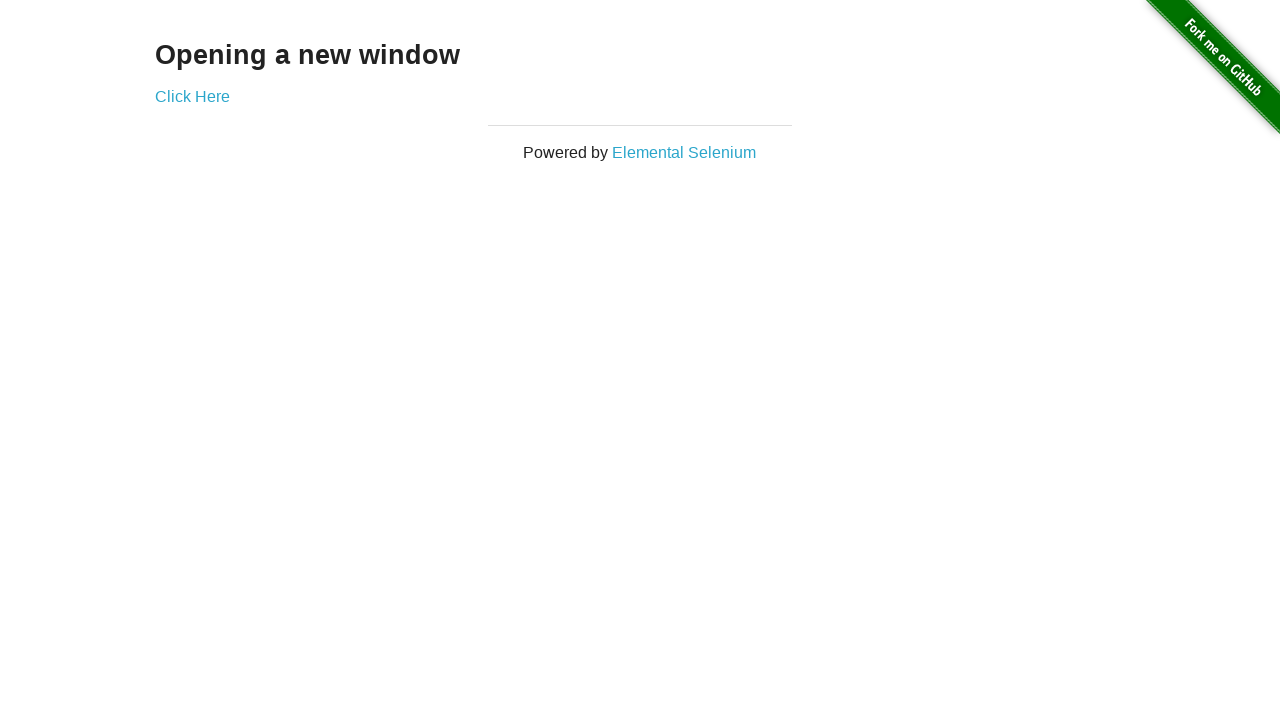

Stored reference to the original page
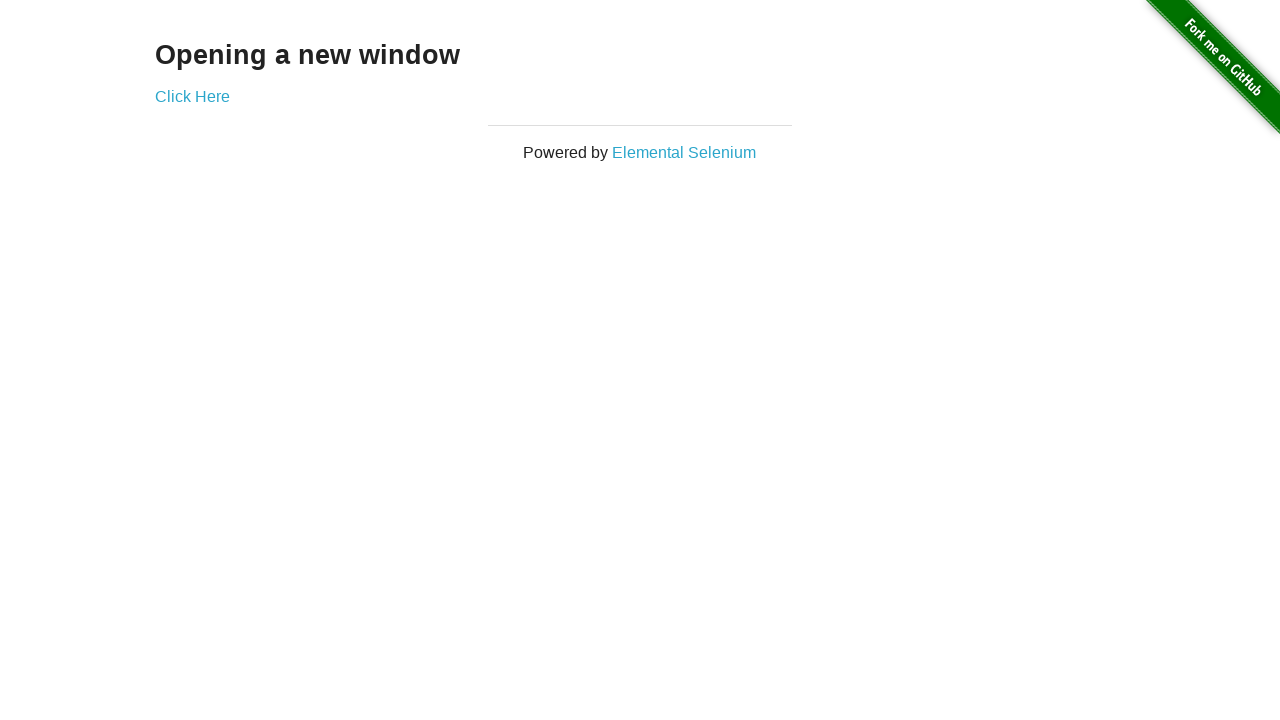

Clicked link to open a new window at (192, 96) on .example a
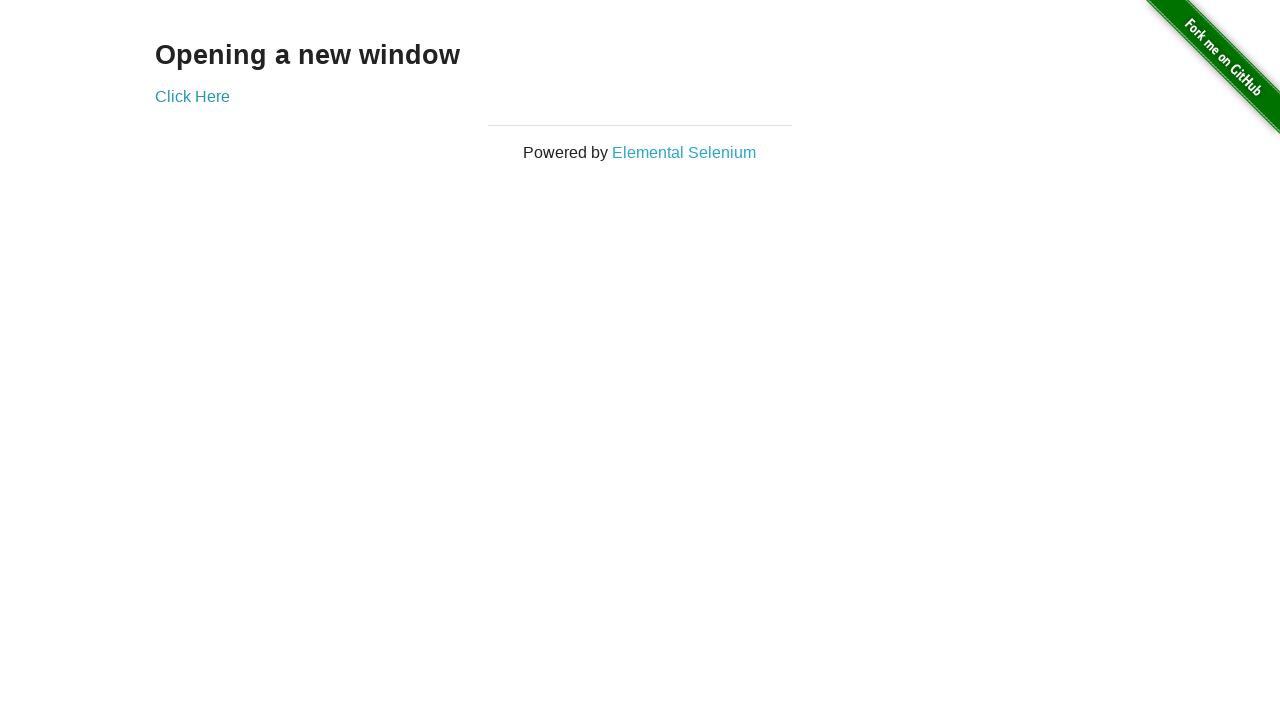

Captured reference to the new window page
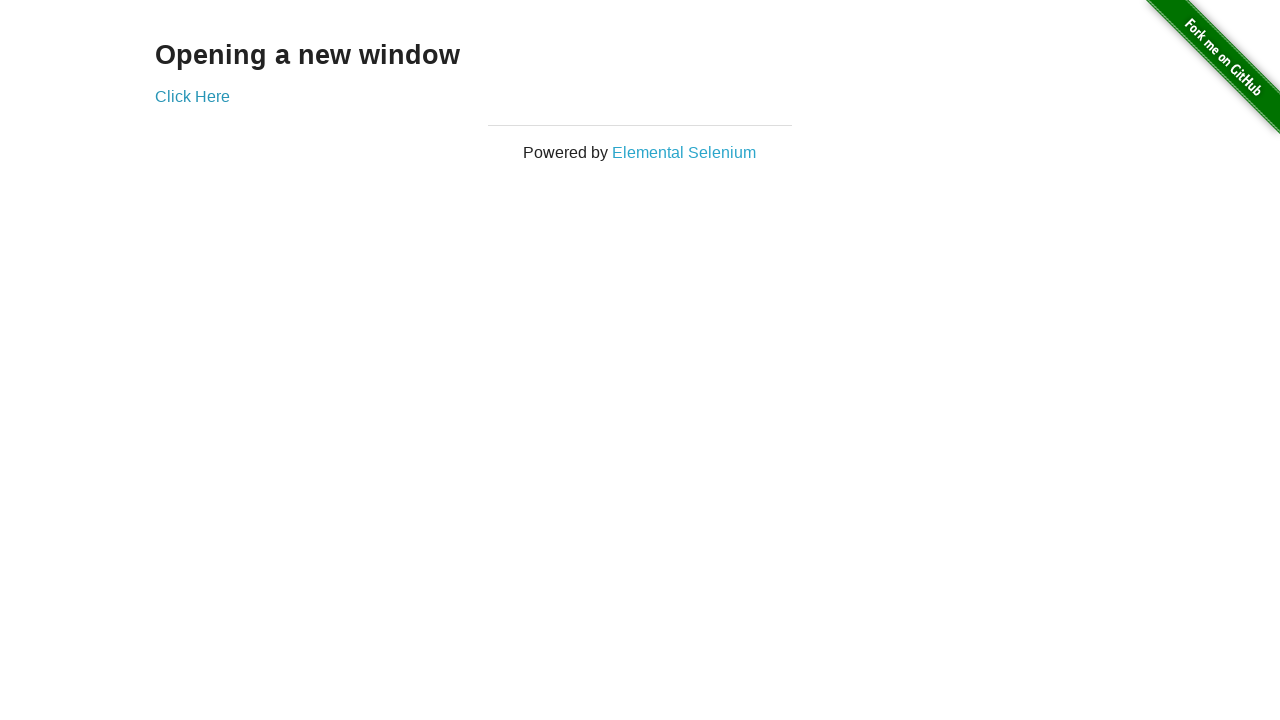

Verified first page title is 'The Internet'
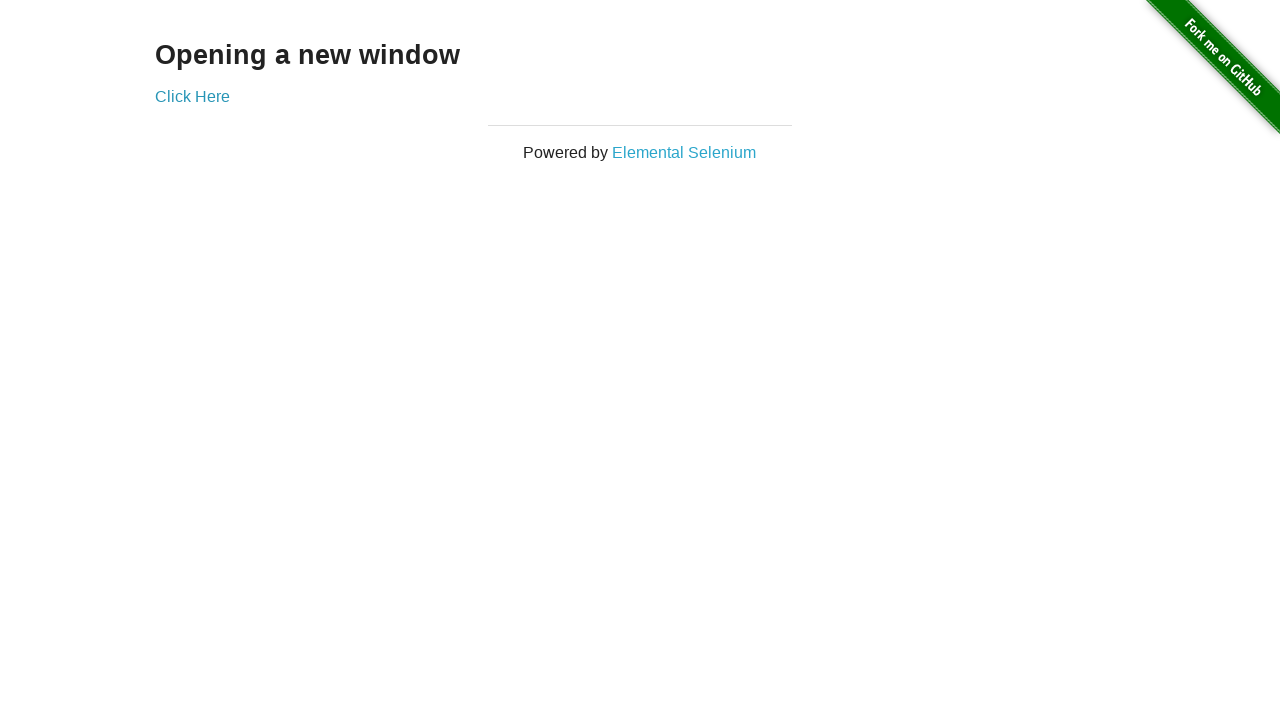

New page finished loading
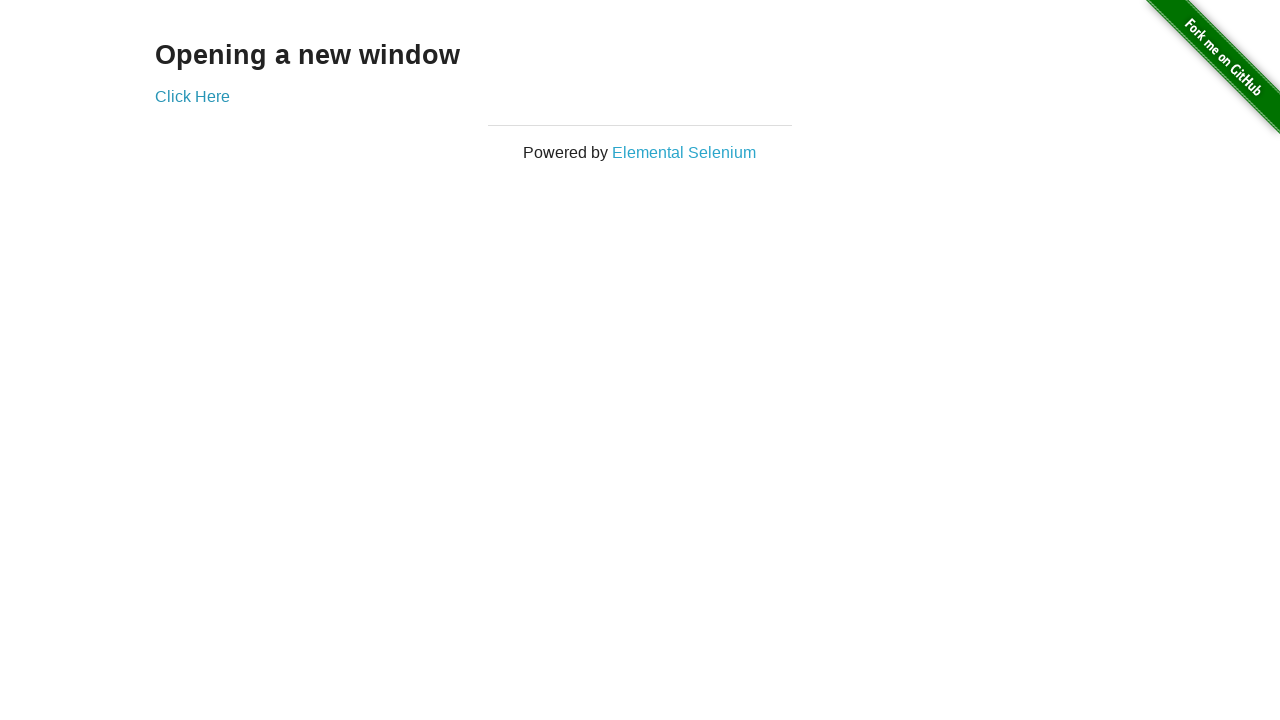

Verified new page title is 'New Window'
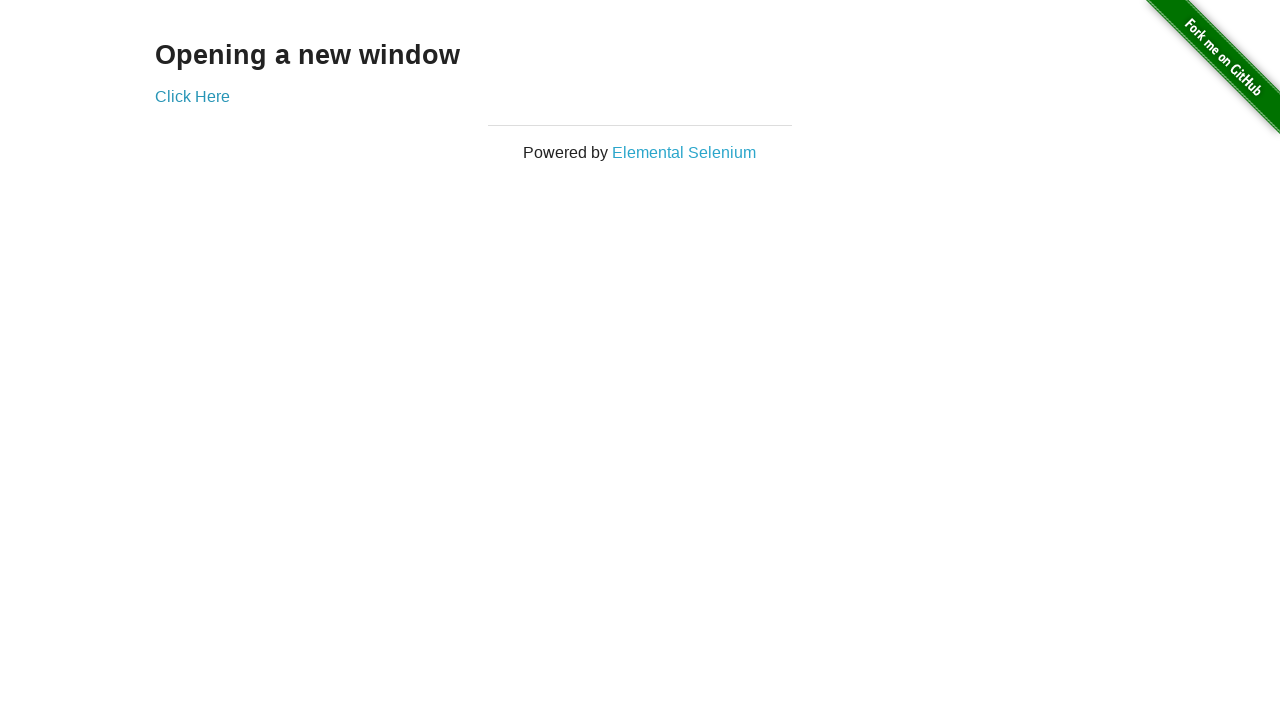

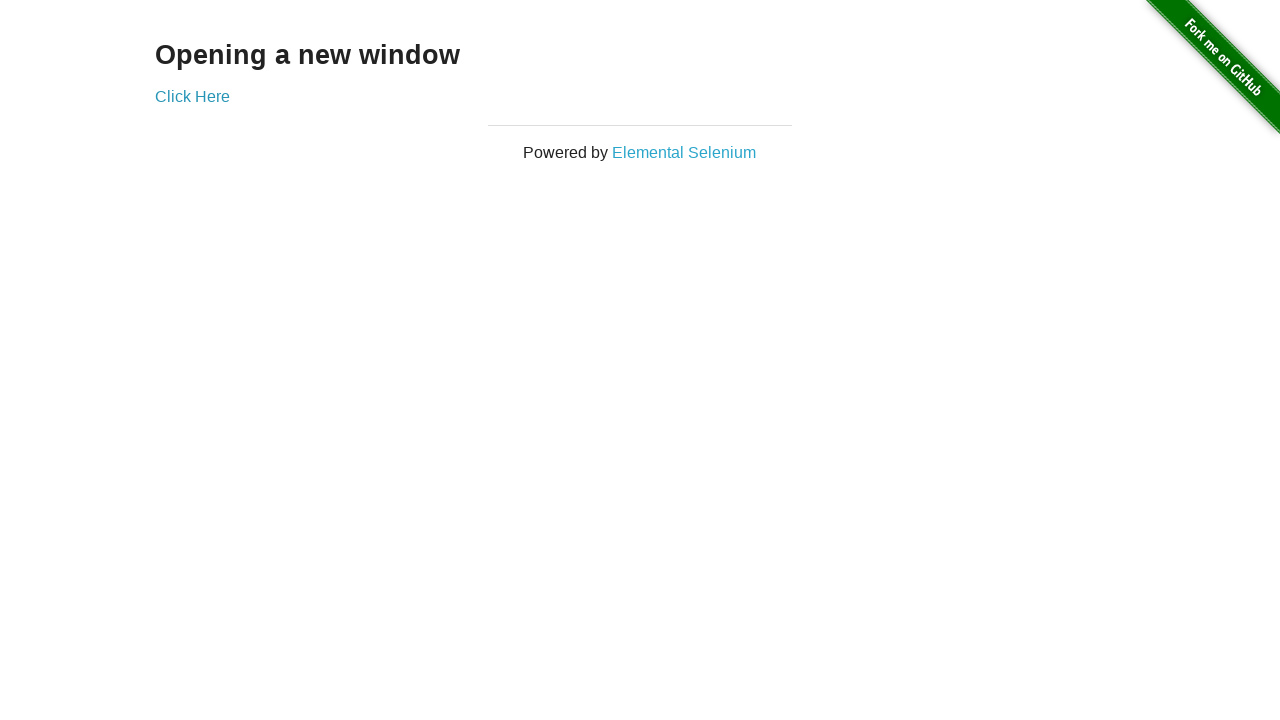